Tests the hover action on the Knowledge Center menu option to verify it's interactive

Starting URL: https://www.daviktapes.com/

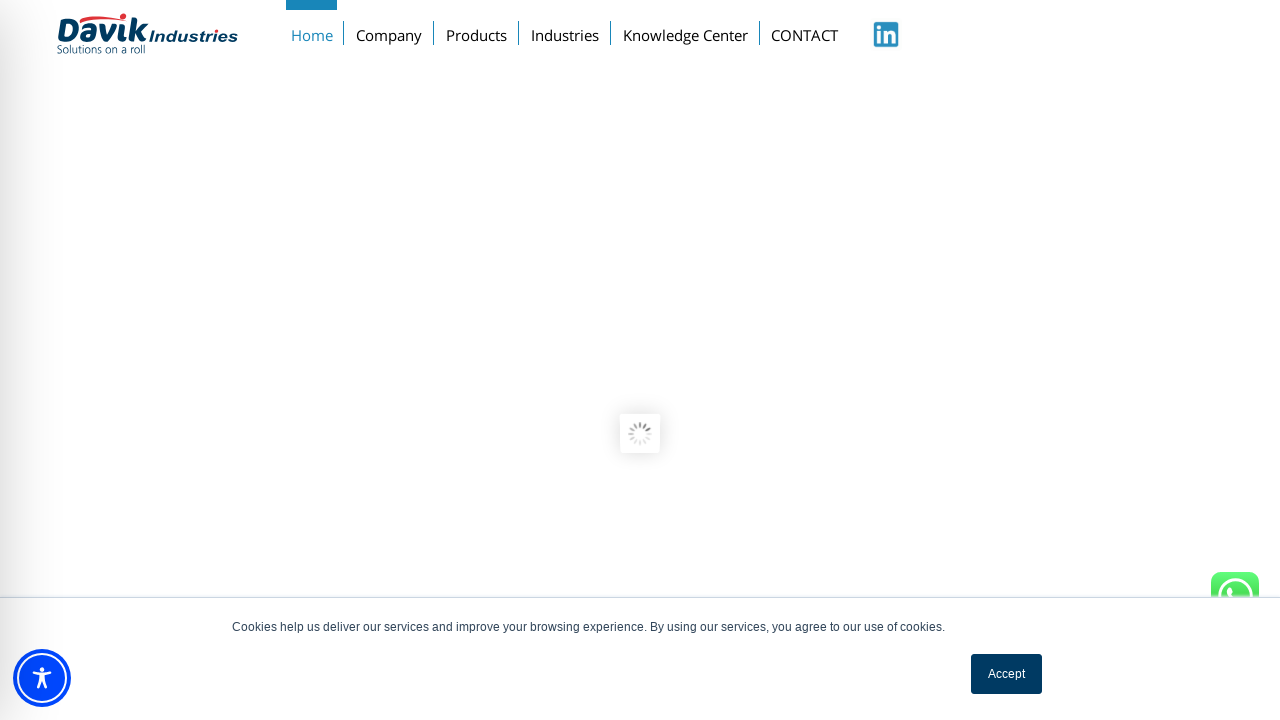

Located Knowledge Center menu option
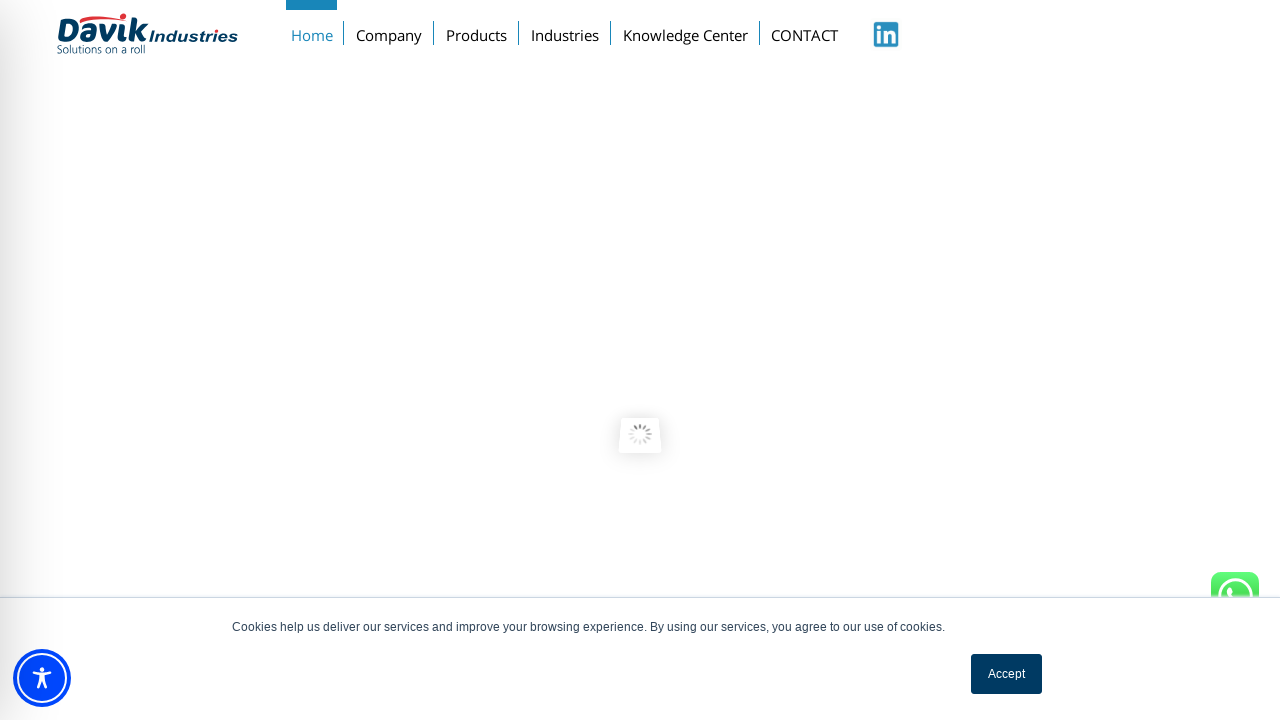

Hovered over Knowledge Center menu option to verify interactivity at (685, 31) on text='Knowledge Center'
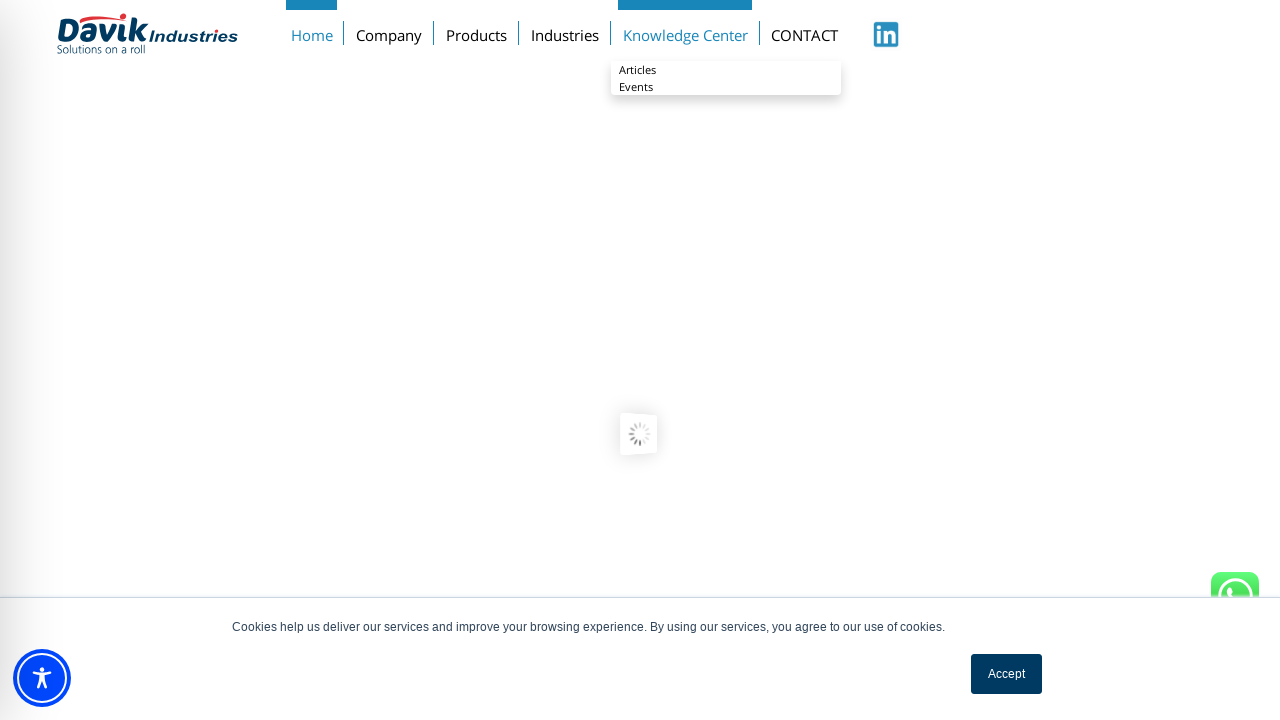

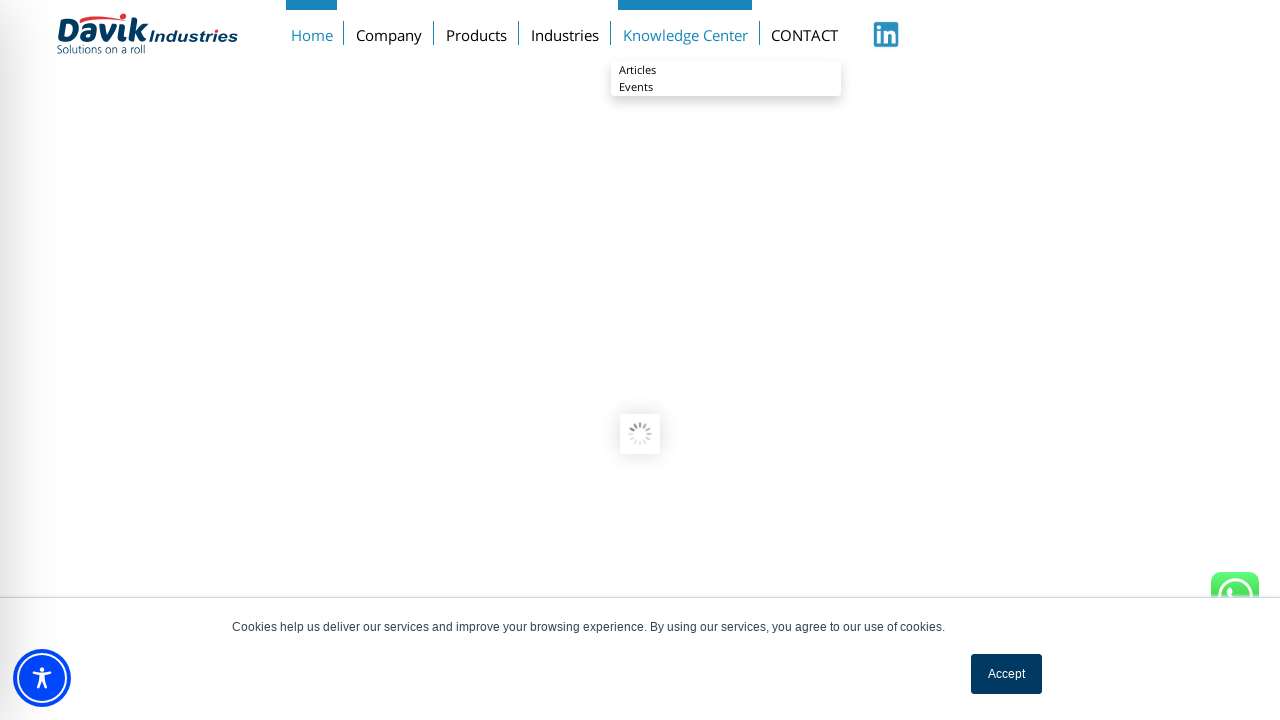